Tests checkbox functionality by navigating to the checkbox page, verifying initial states, and clicking a checkbox to change its state

Starting URL: https://the-internet.herokuapp.com

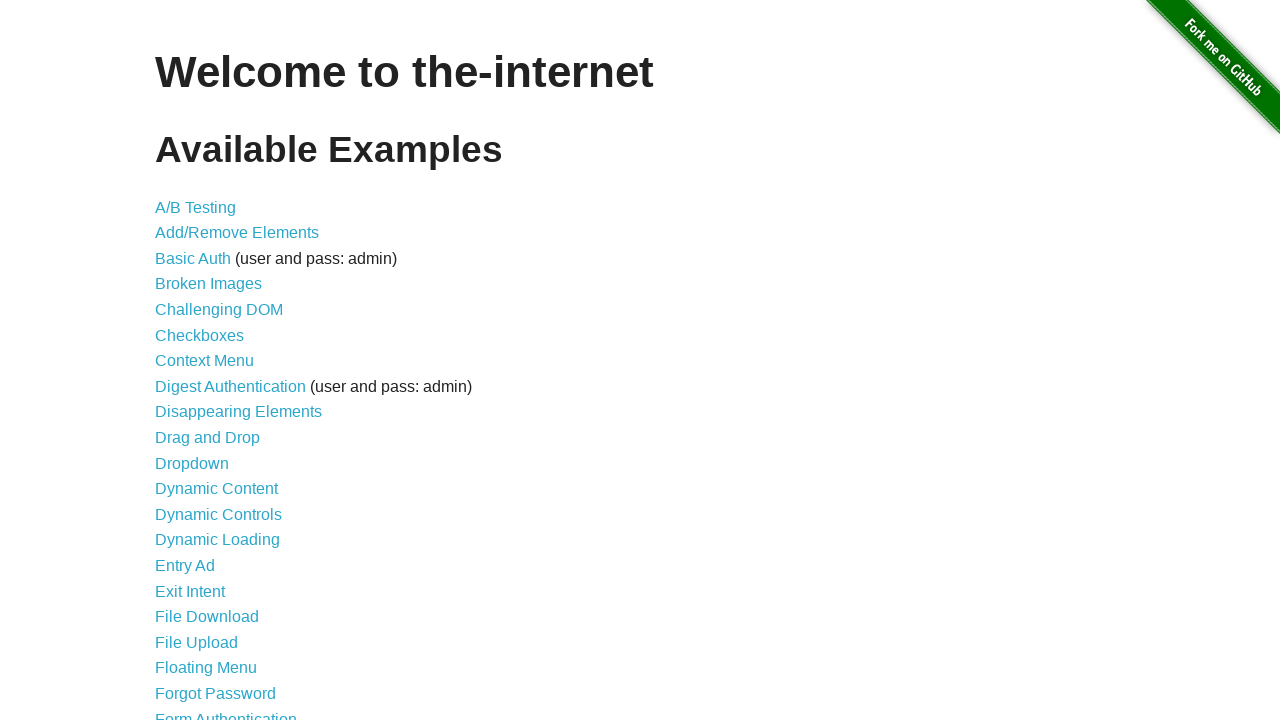

Waited for h1 element to load on landing page
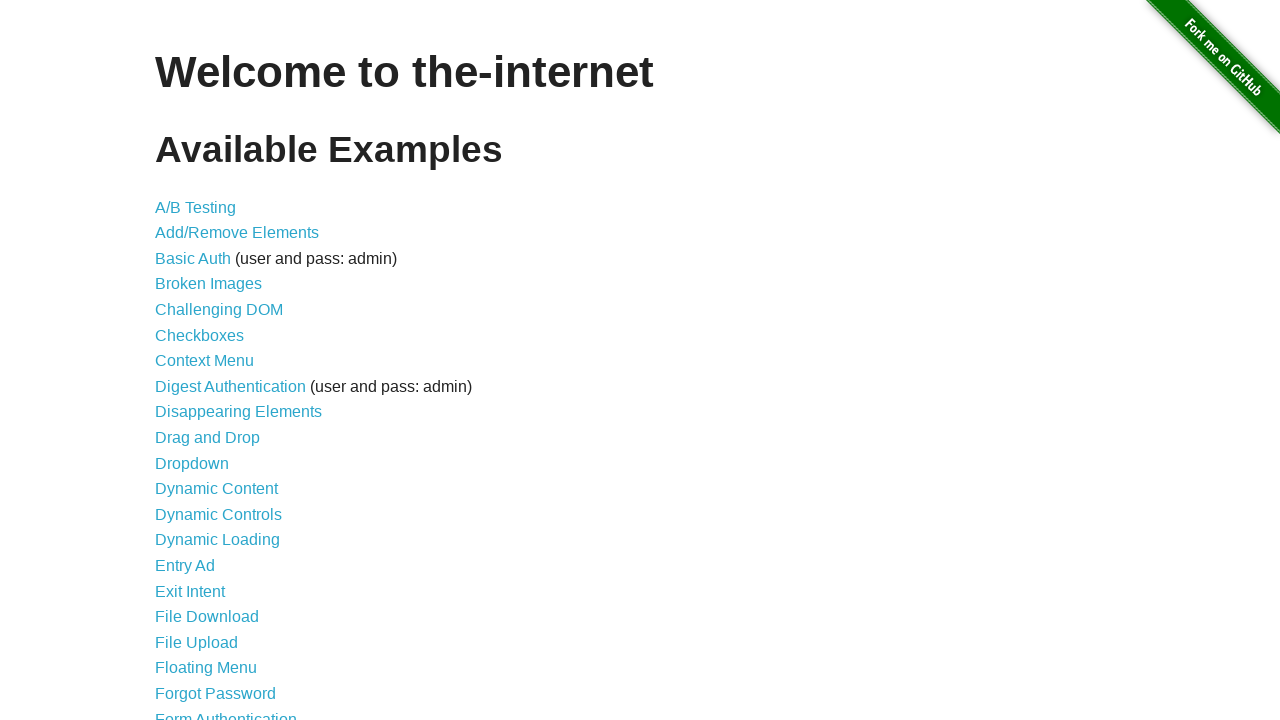

Clicked on Checkboxes link at (200, 335) on text=Checkboxes
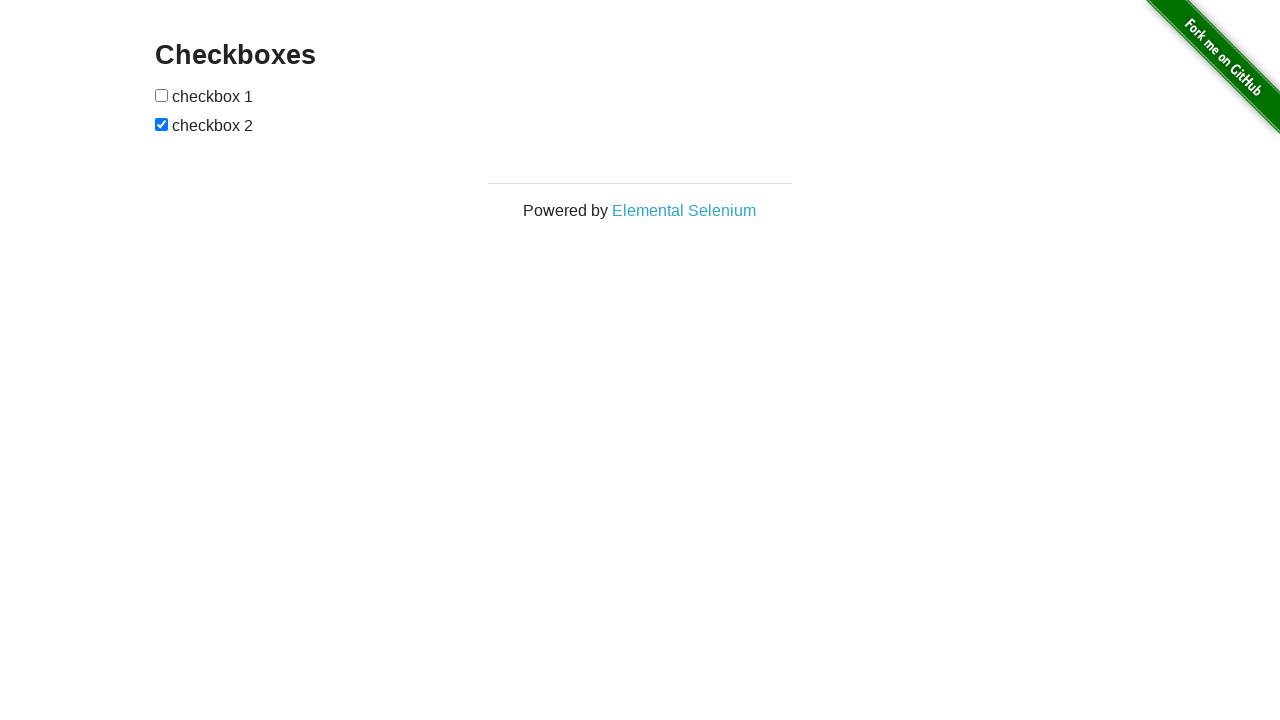

Waited for checkbox page to load
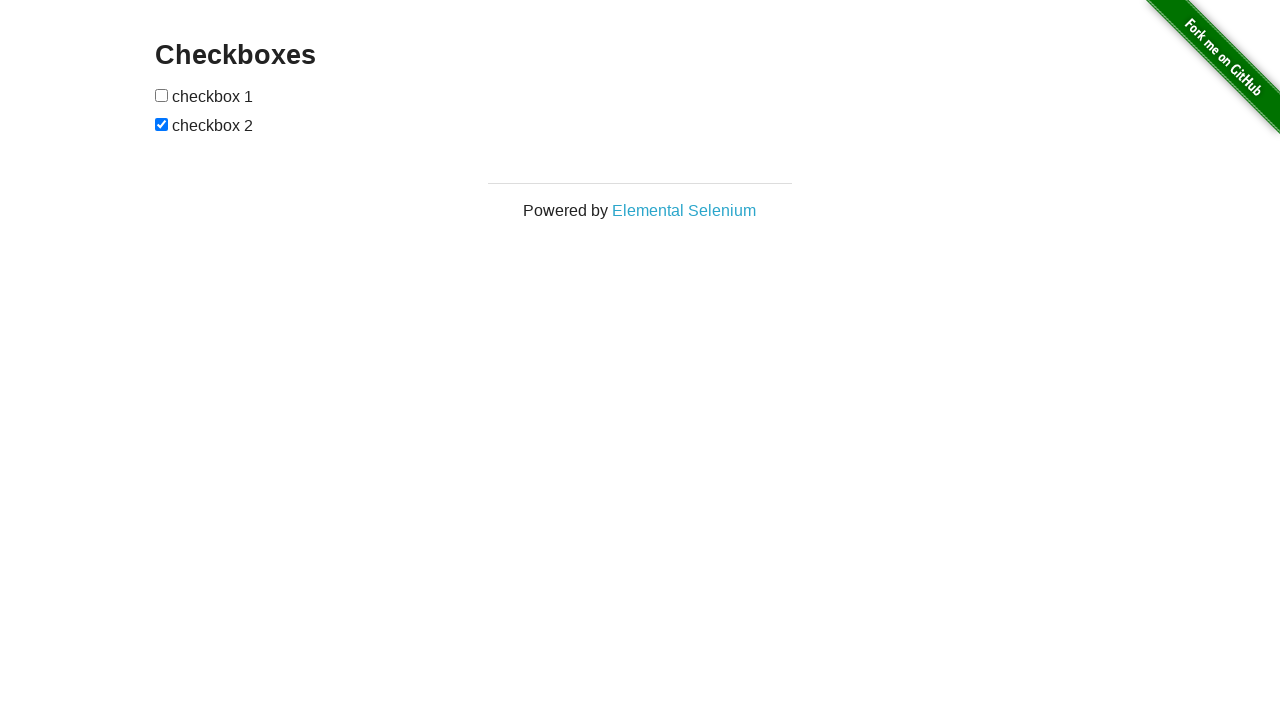

Clicked the first checkbox to change its state at (162, 95) on input[type='checkbox'] >> nth=0
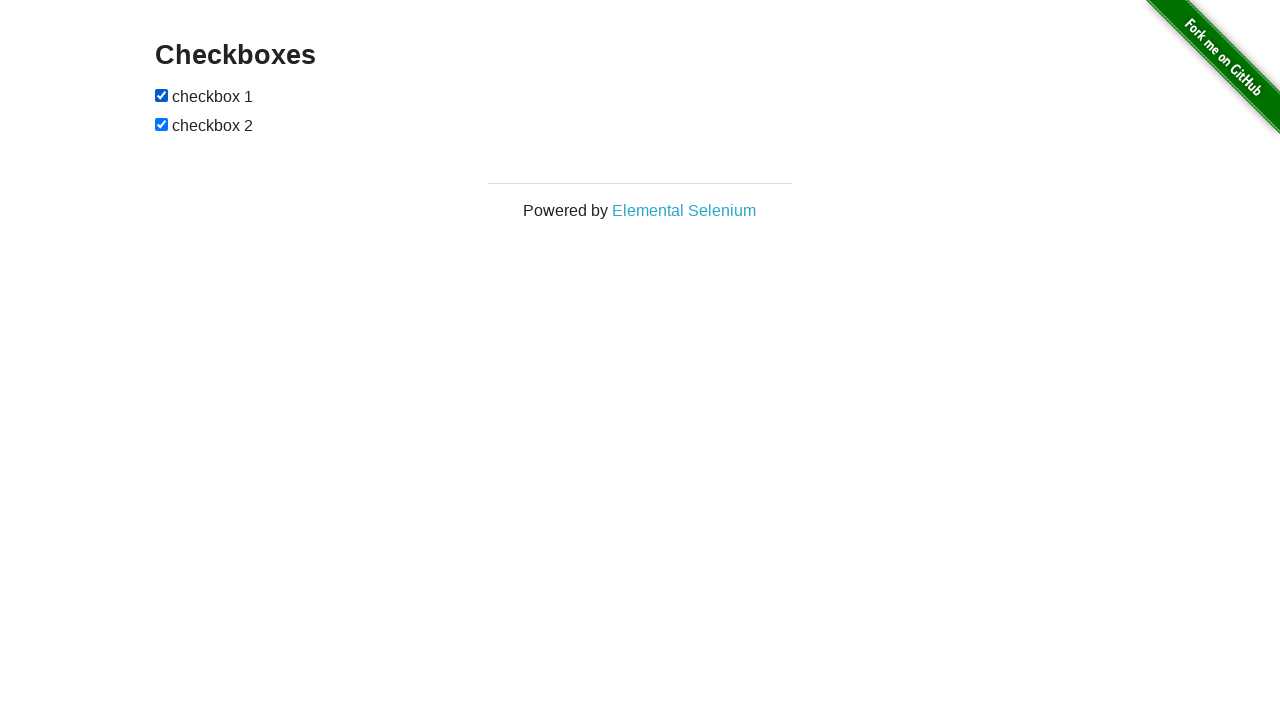

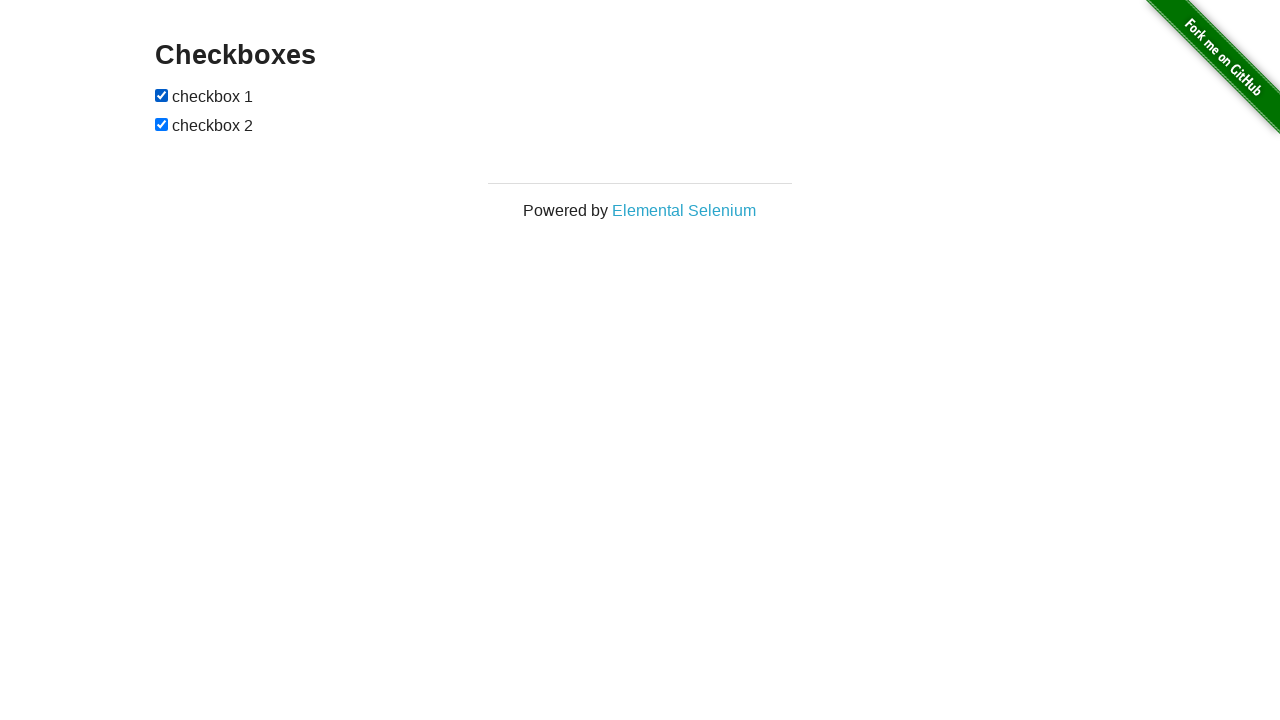